Tests filtering to display all todo items after viewing filtered views

Starting URL: https://demo.playwright.dev/todomvc

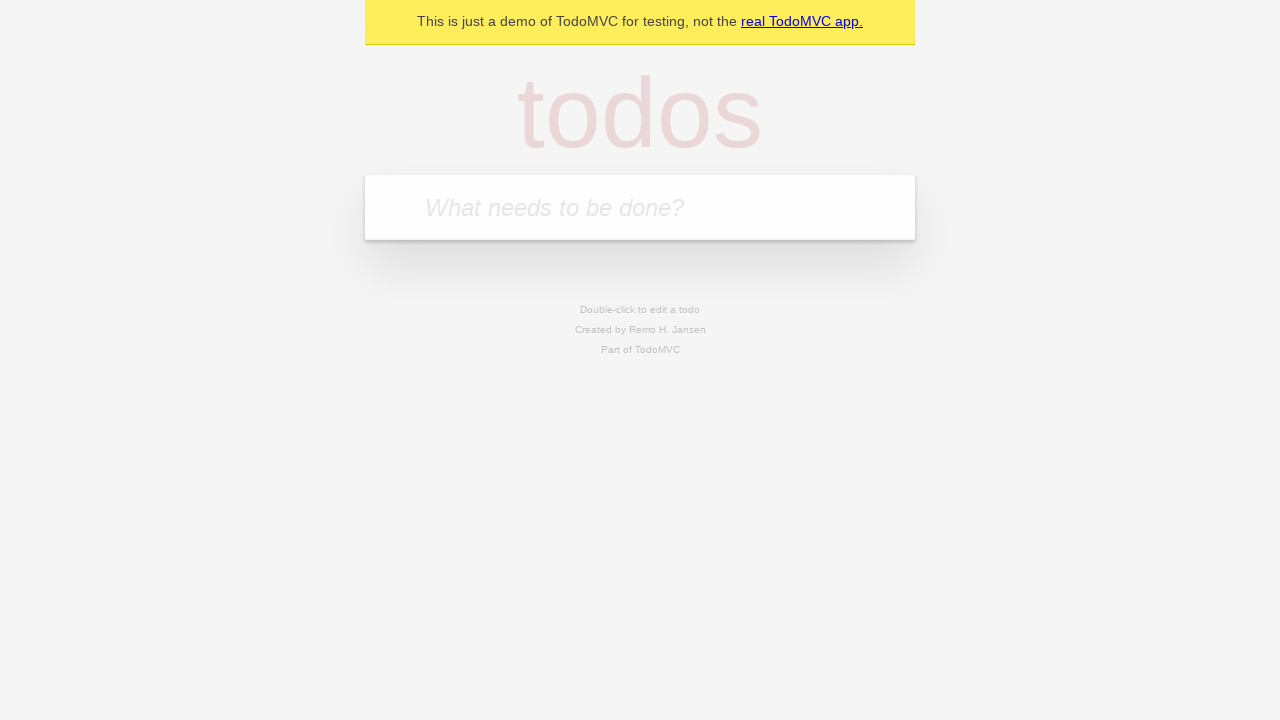

Filled input field with first todo 'buy some cheese' on internal:attr=[placeholder="What needs to be done?"i]
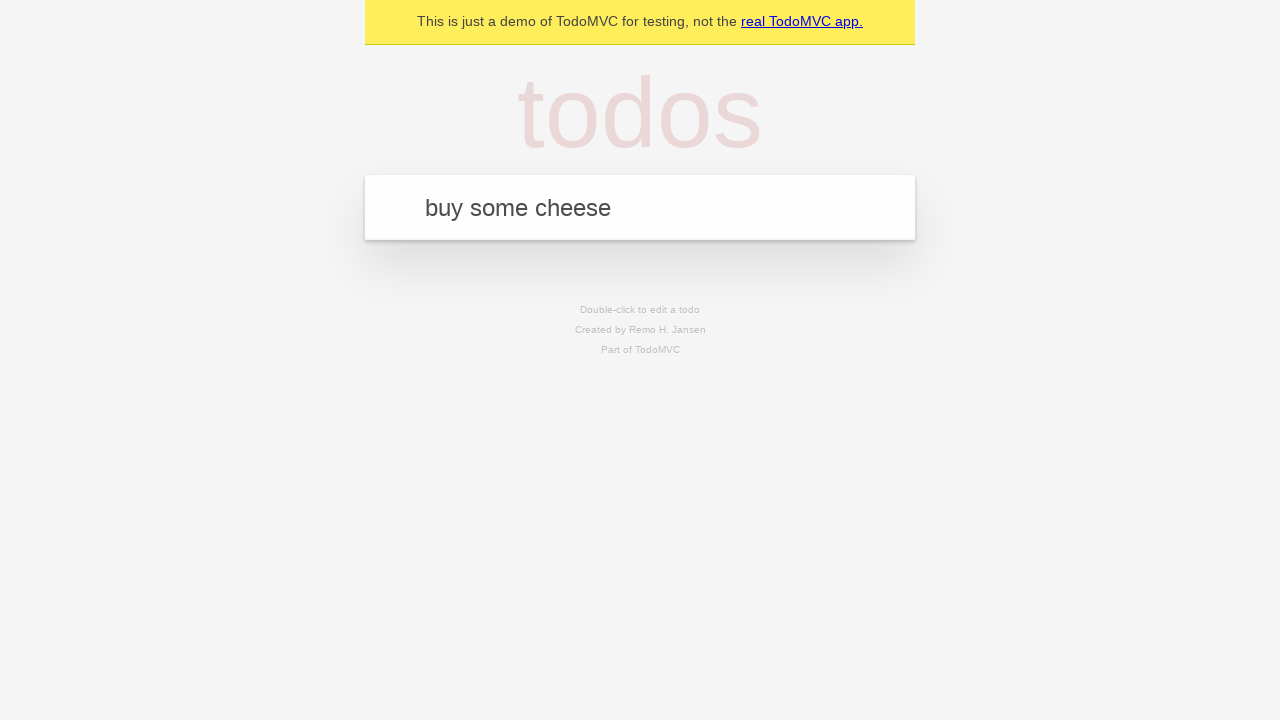

Pressed Enter to create first todo on internal:attr=[placeholder="What needs to be done?"i]
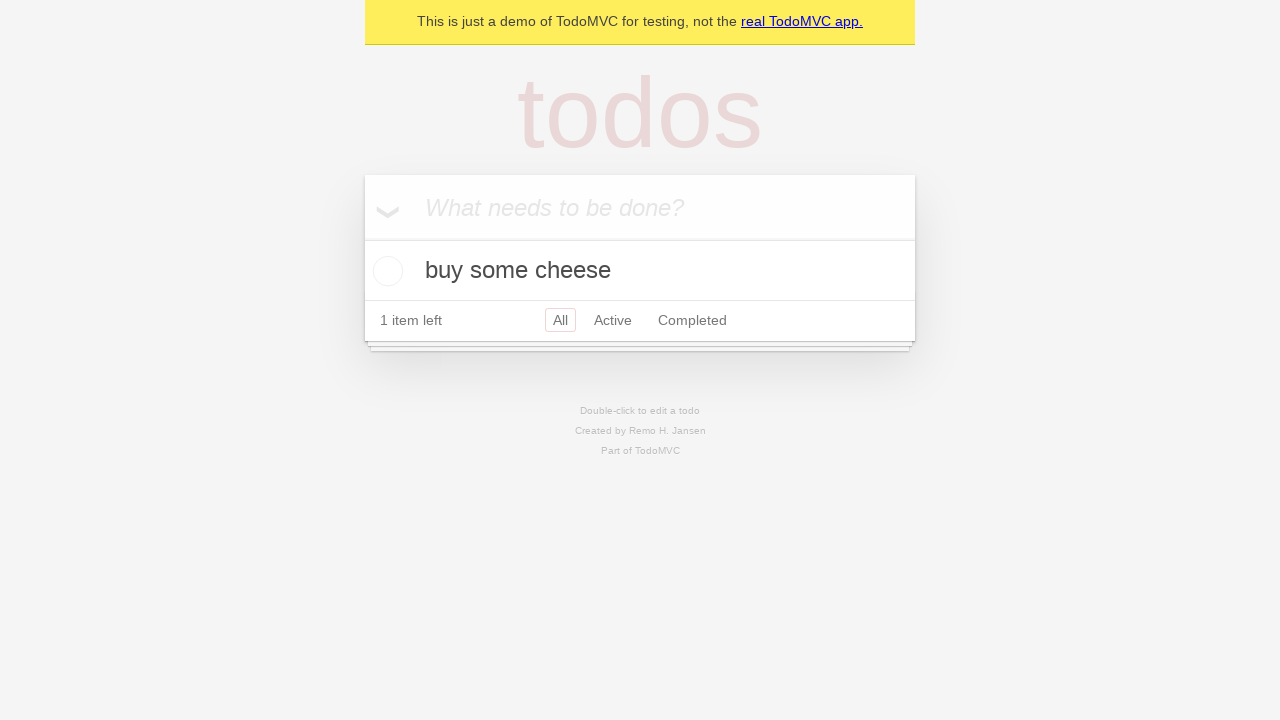

Filled input field with second todo 'feed the cat' on internal:attr=[placeholder="What needs to be done?"i]
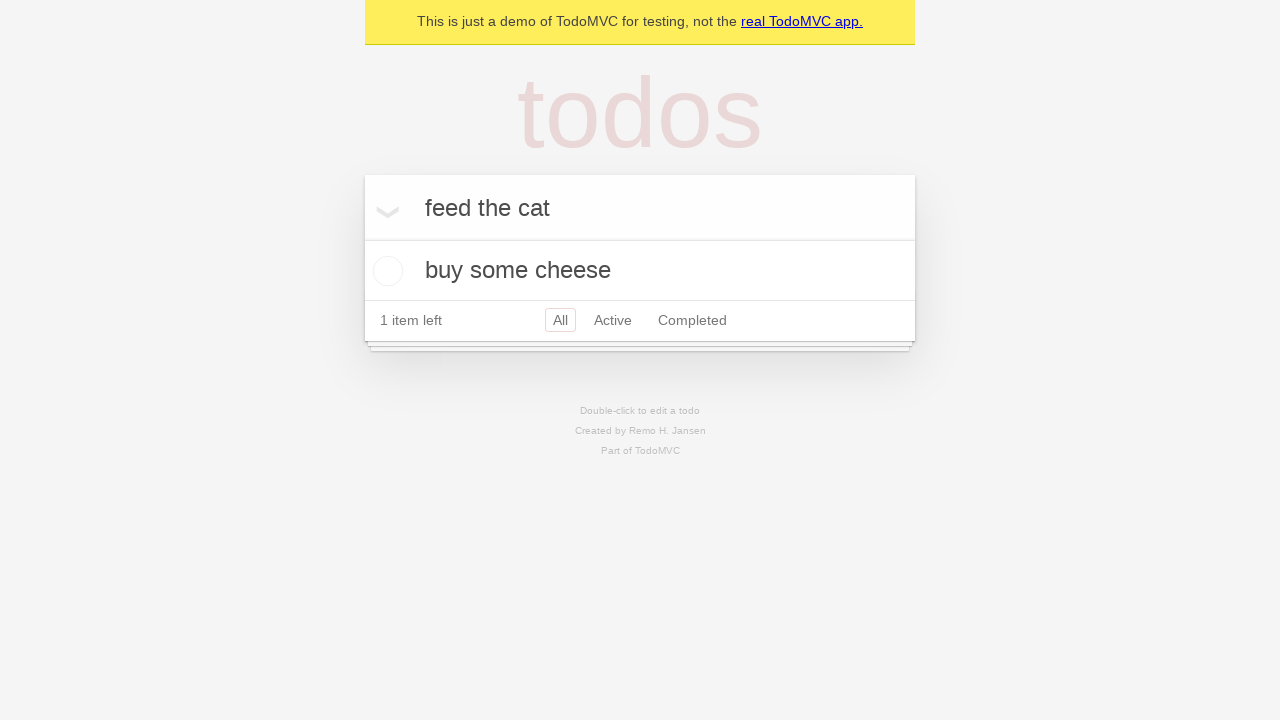

Pressed Enter to create second todo on internal:attr=[placeholder="What needs to be done?"i]
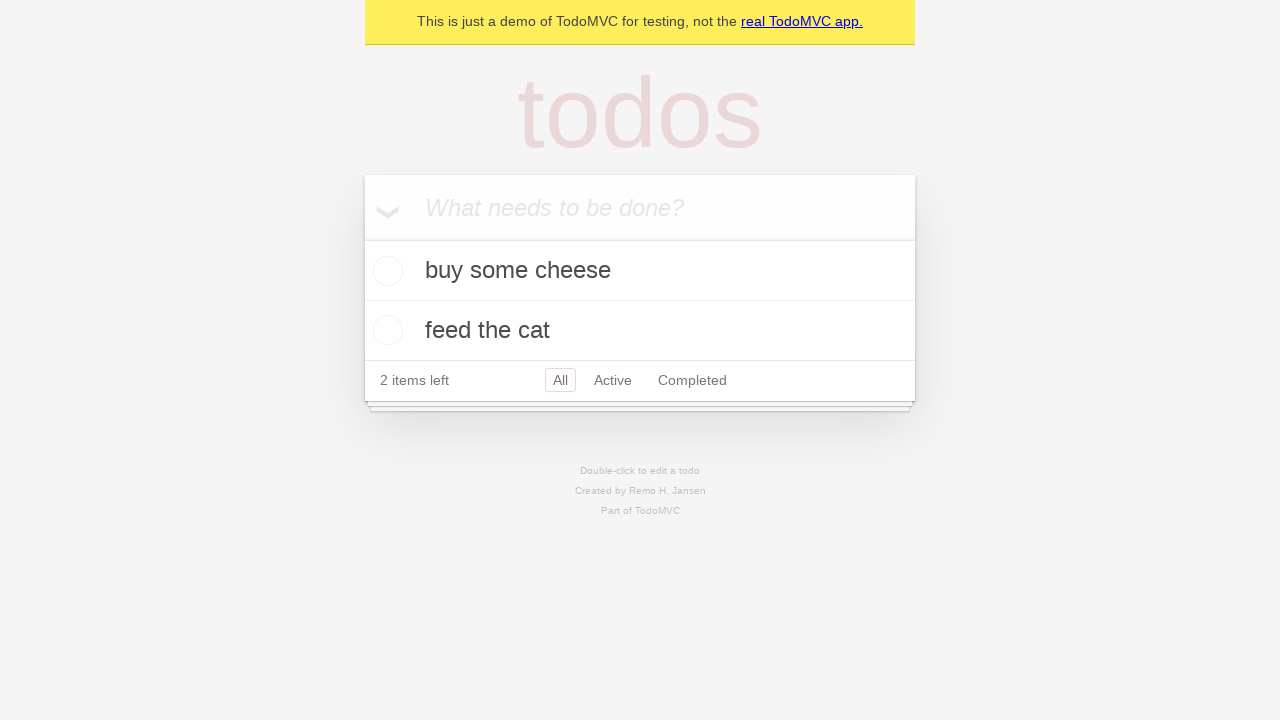

Filled input field with third todo 'book a doctors appointment' on internal:attr=[placeholder="What needs to be done?"i]
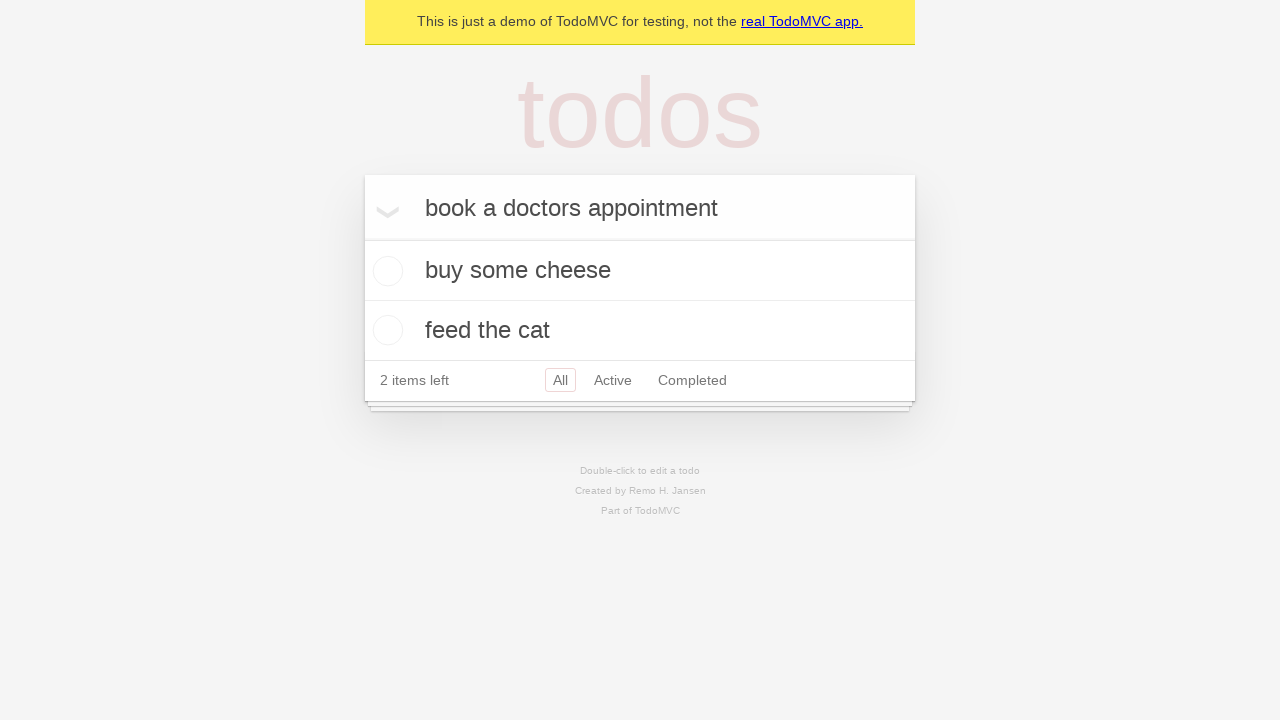

Pressed Enter to create third todo on internal:attr=[placeholder="What needs to be done?"i]
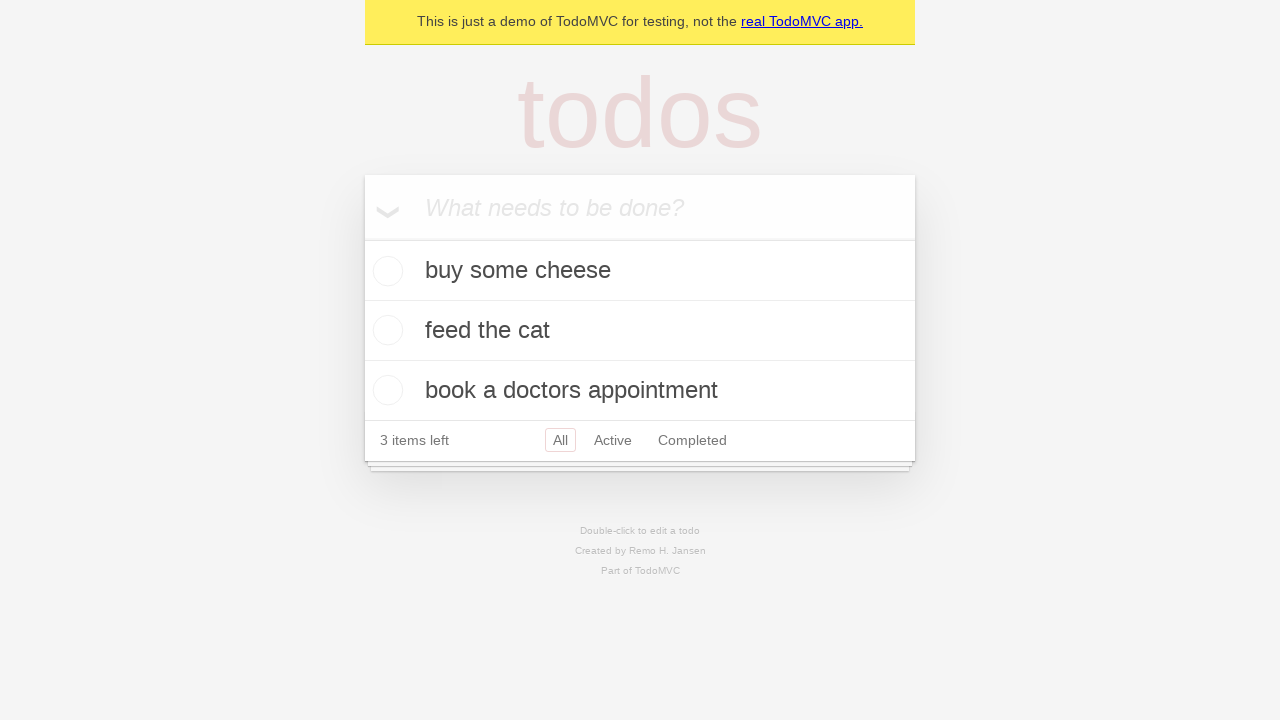

Checked the second todo item (feed the cat) at (385, 330) on internal:testid=[data-testid="todo-item"s] >> nth=1 >> internal:role=checkbox
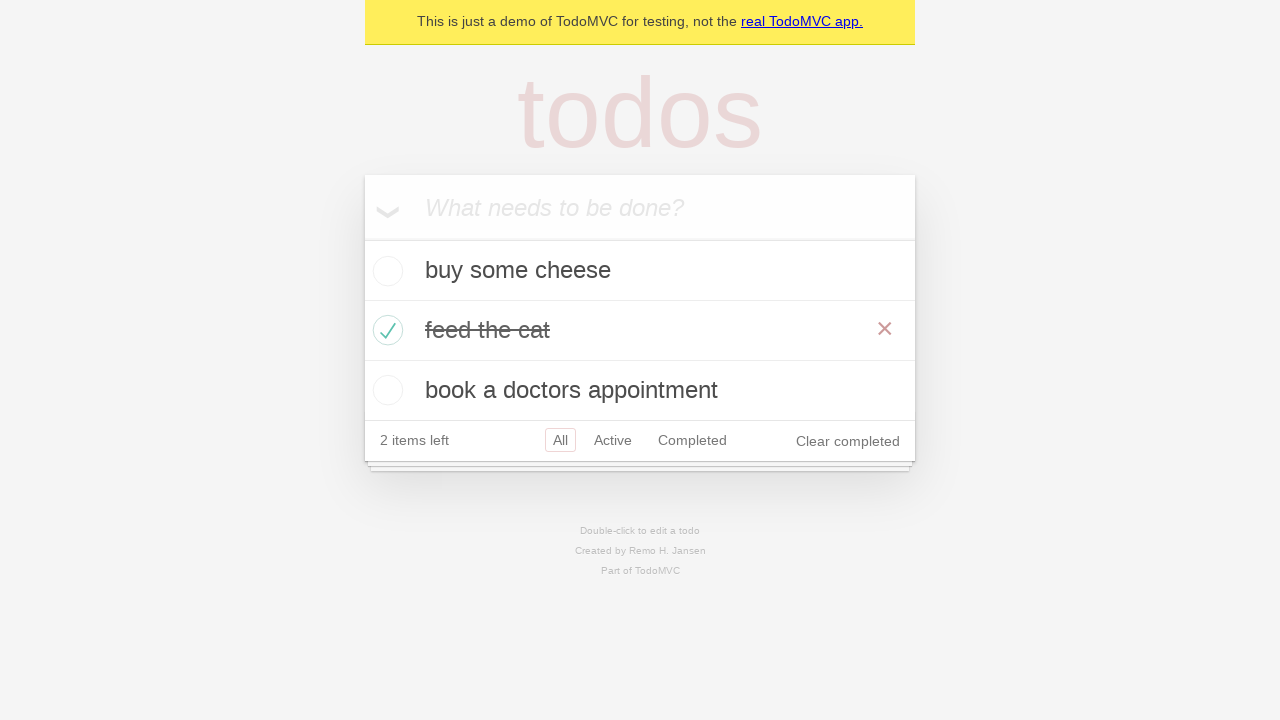

Clicked 'Active' filter to display only active todos at (613, 440) on internal:role=link[name="Active"i]
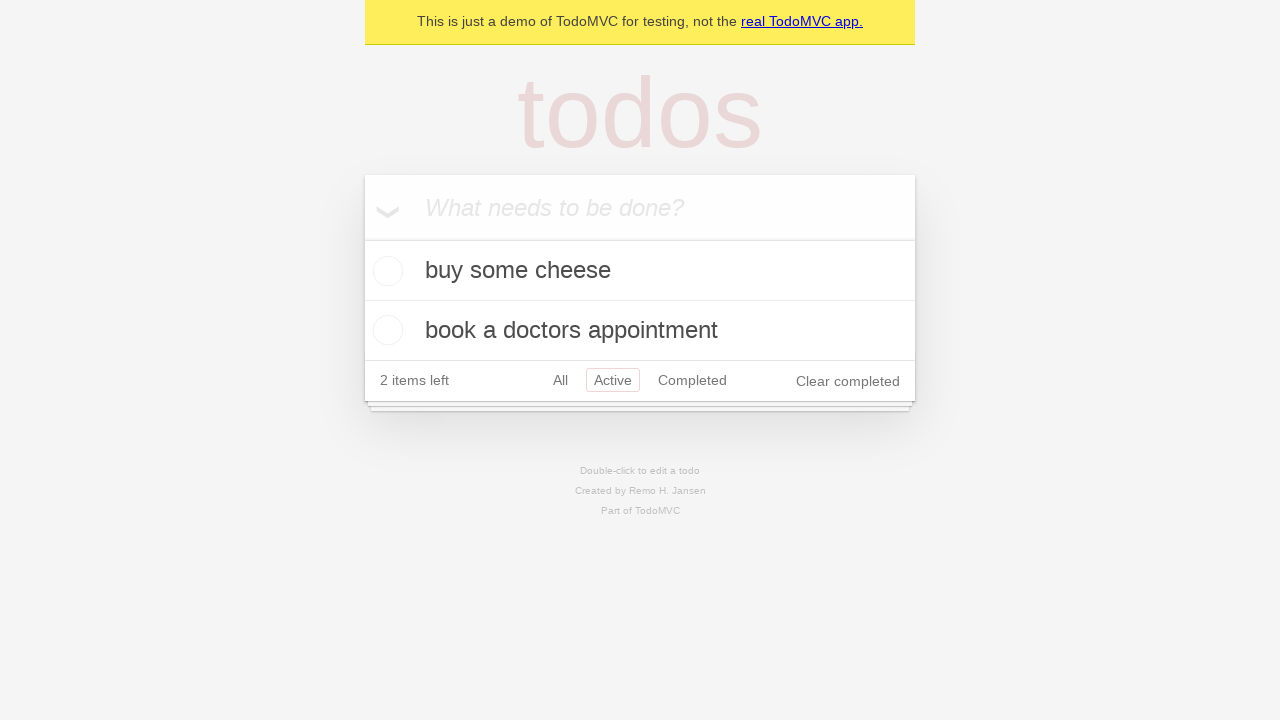

Clicked 'Completed' filter to display only completed todos at (692, 380) on internal:role=link[name="Completed"i]
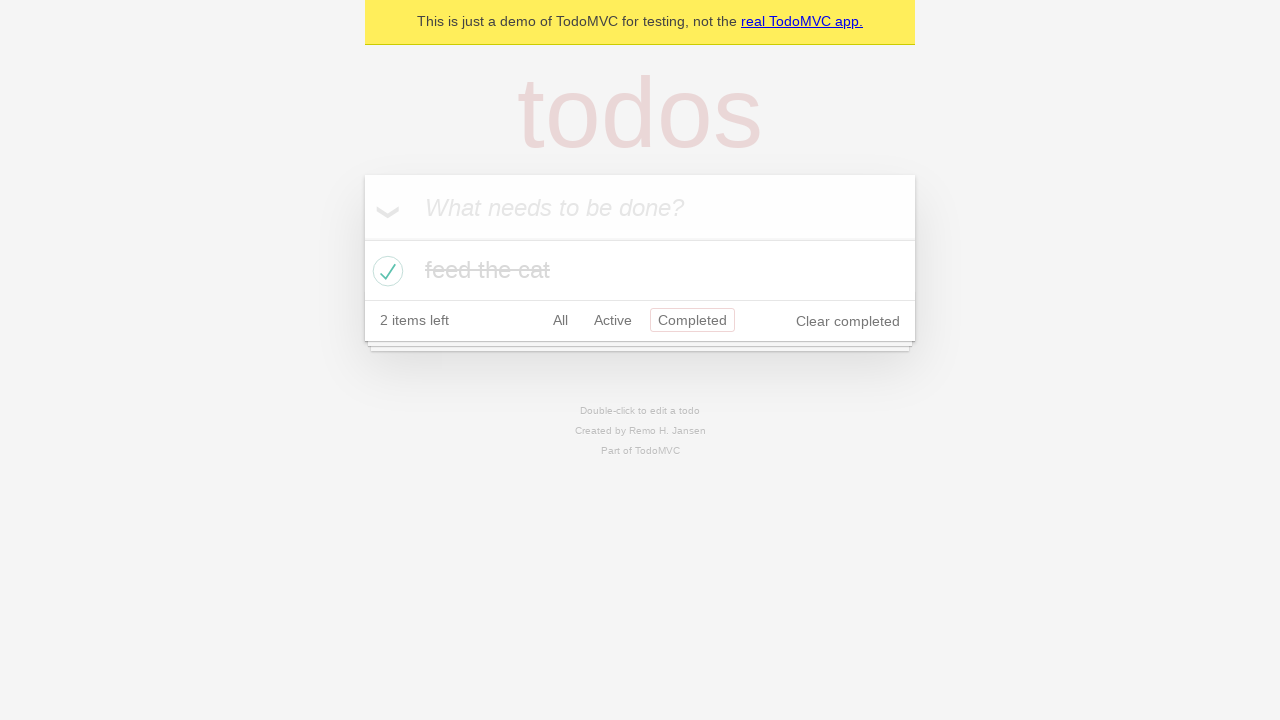

Clicked 'All' filter to display all todo items at (560, 320) on internal:role=link[name="All"i]
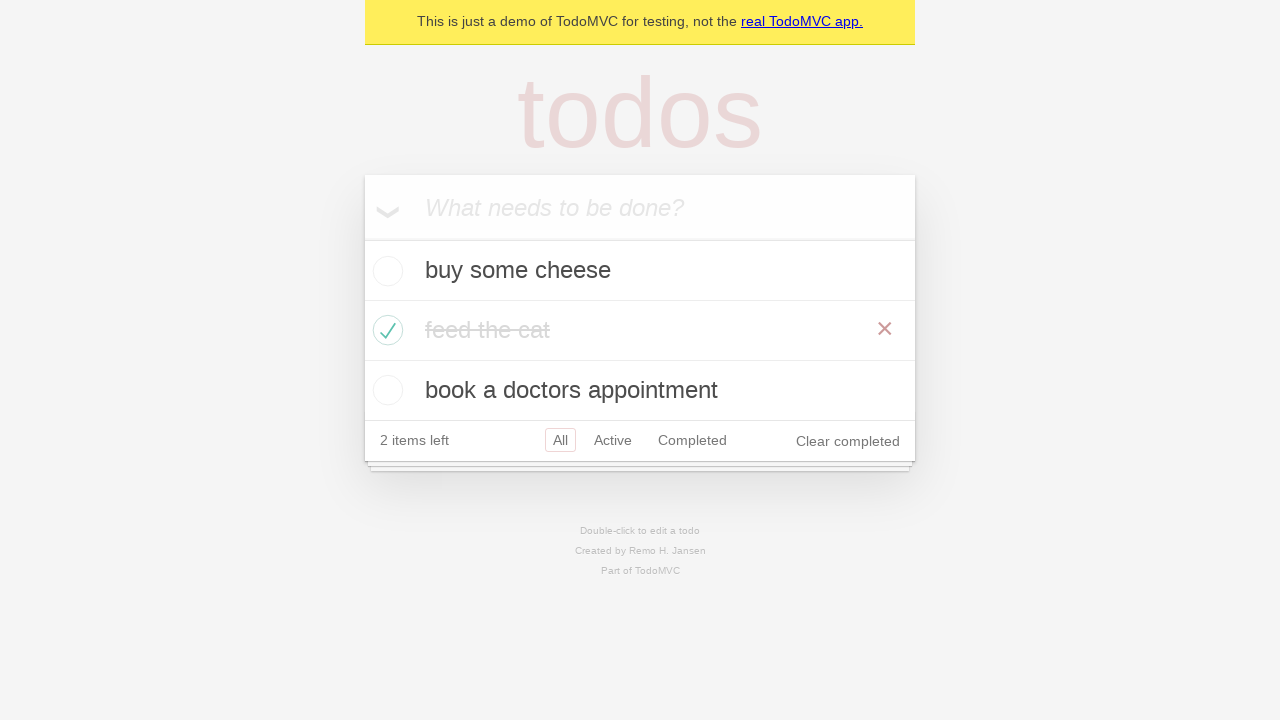

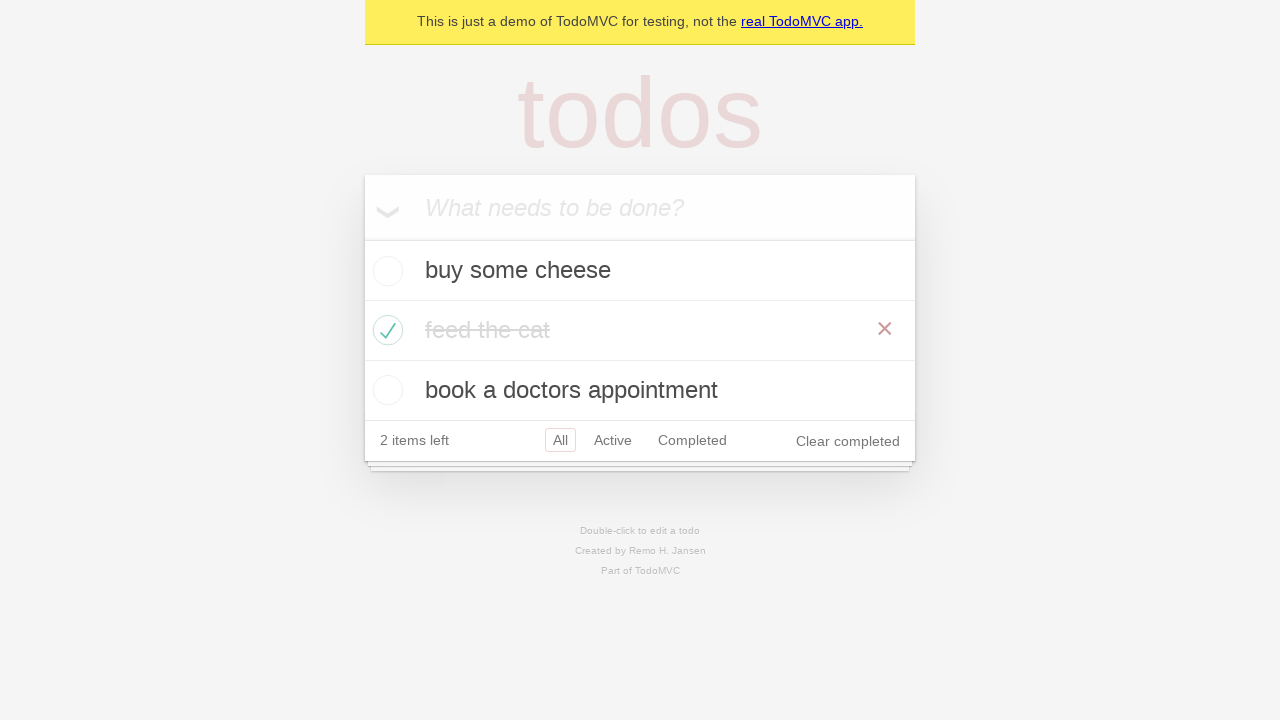